Tests that a todo item is removed when edited to an empty string

Starting URL: https://demo.playwright.dev/todomvc

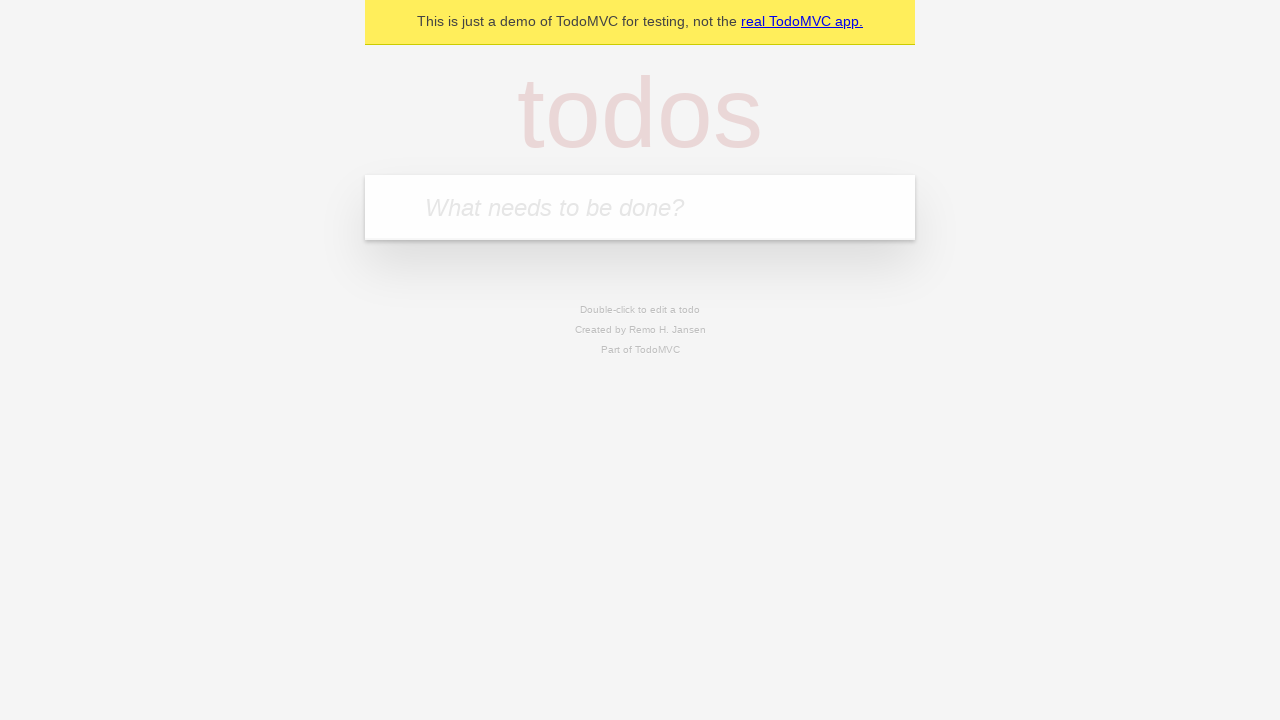

Filled first todo input with 'buy some cheese' on internal:attr=[placeholder="What needs to be done?"i]
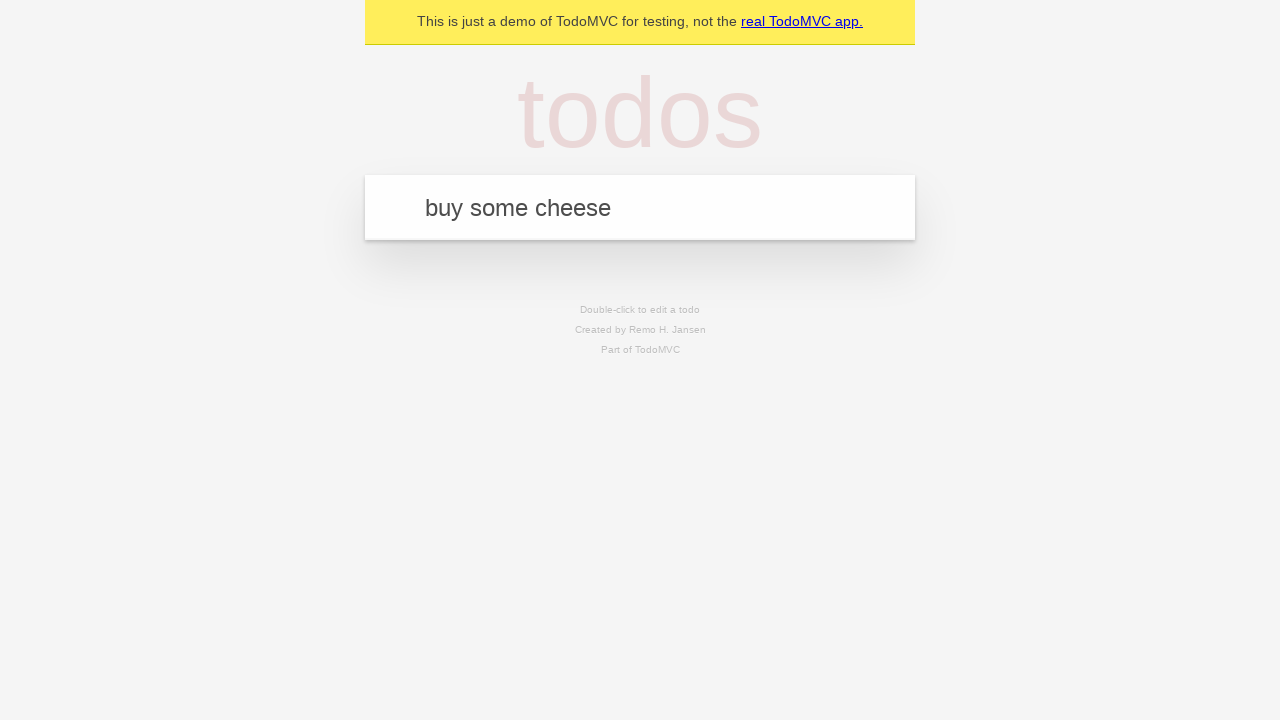

Pressed Enter to create first todo item on internal:attr=[placeholder="What needs to be done?"i]
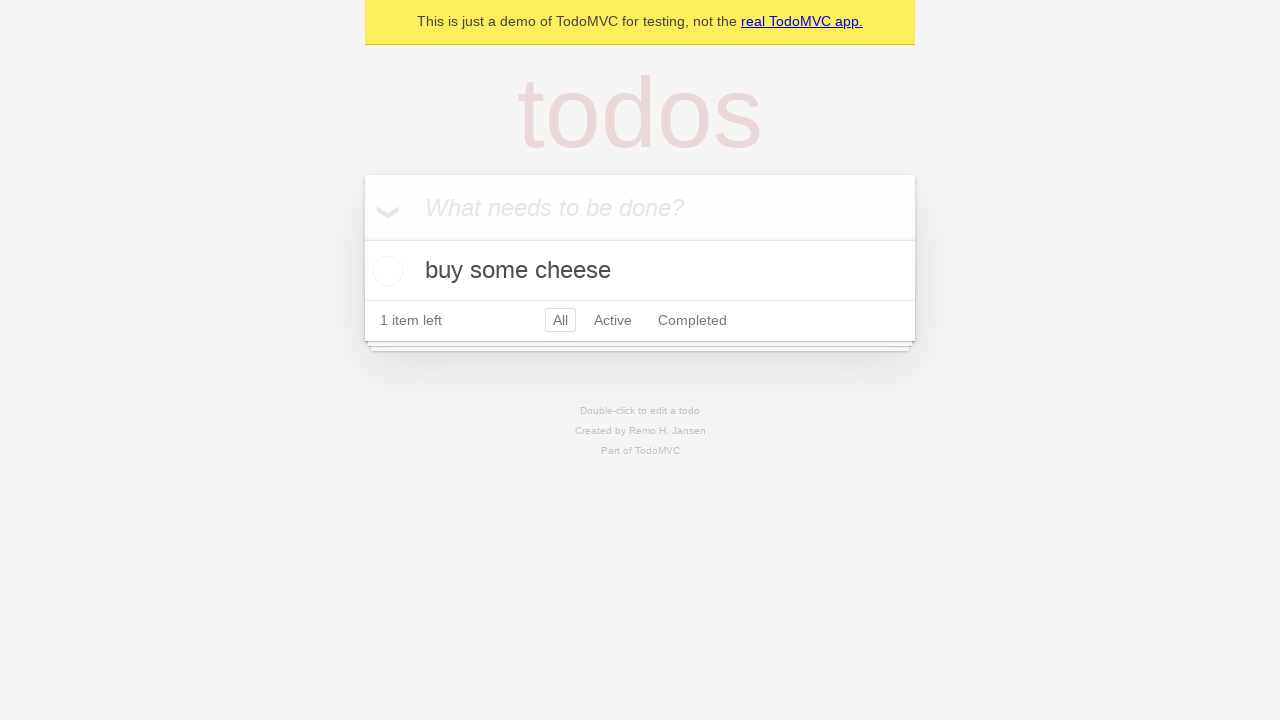

Filled second todo input with 'feed the cat' on internal:attr=[placeholder="What needs to be done?"i]
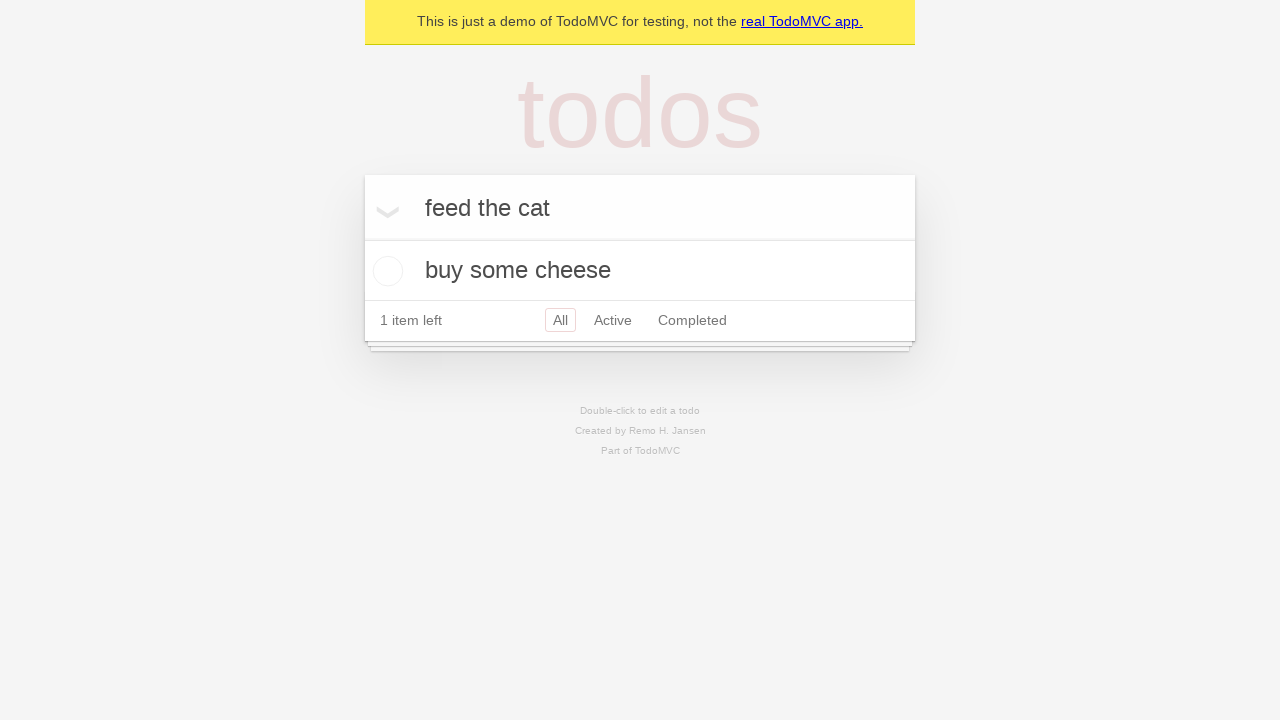

Pressed Enter to create second todo item on internal:attr=[placeholder="What needs to be done?"i]
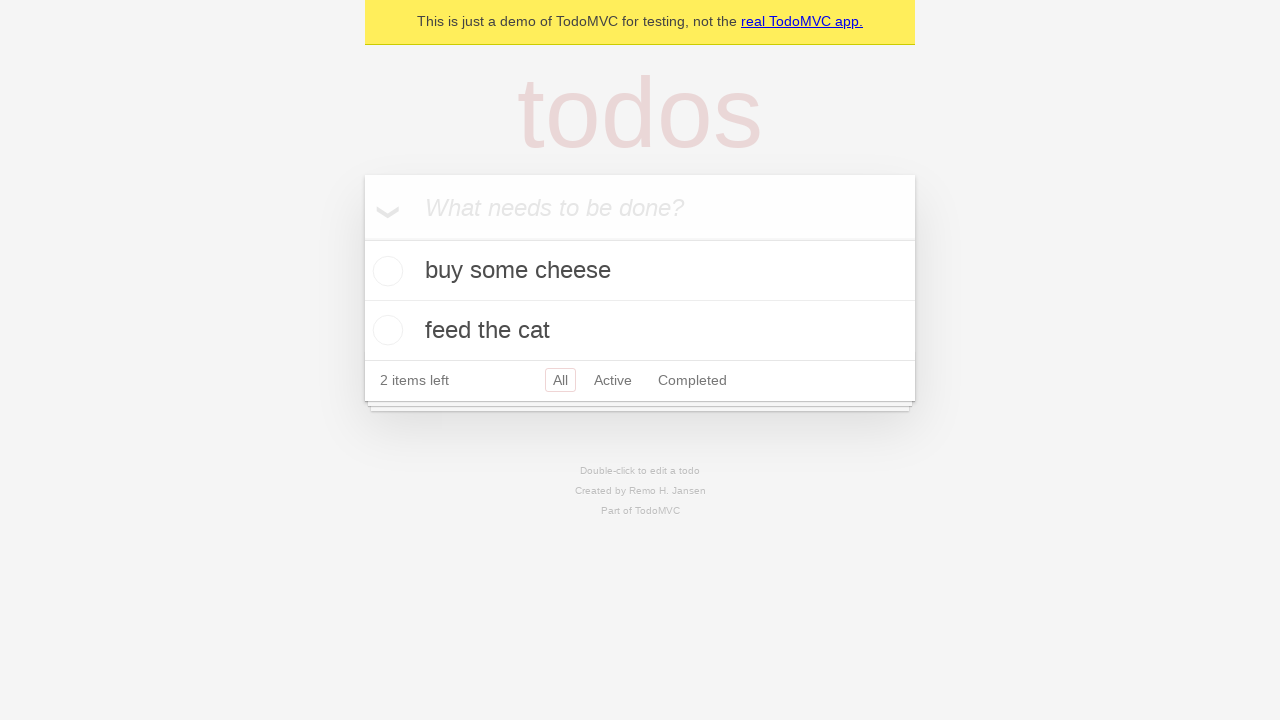

Filled third todo input with 'book a doctors appointment' on internal:attr=[placeholder="What needs to be done?"i]
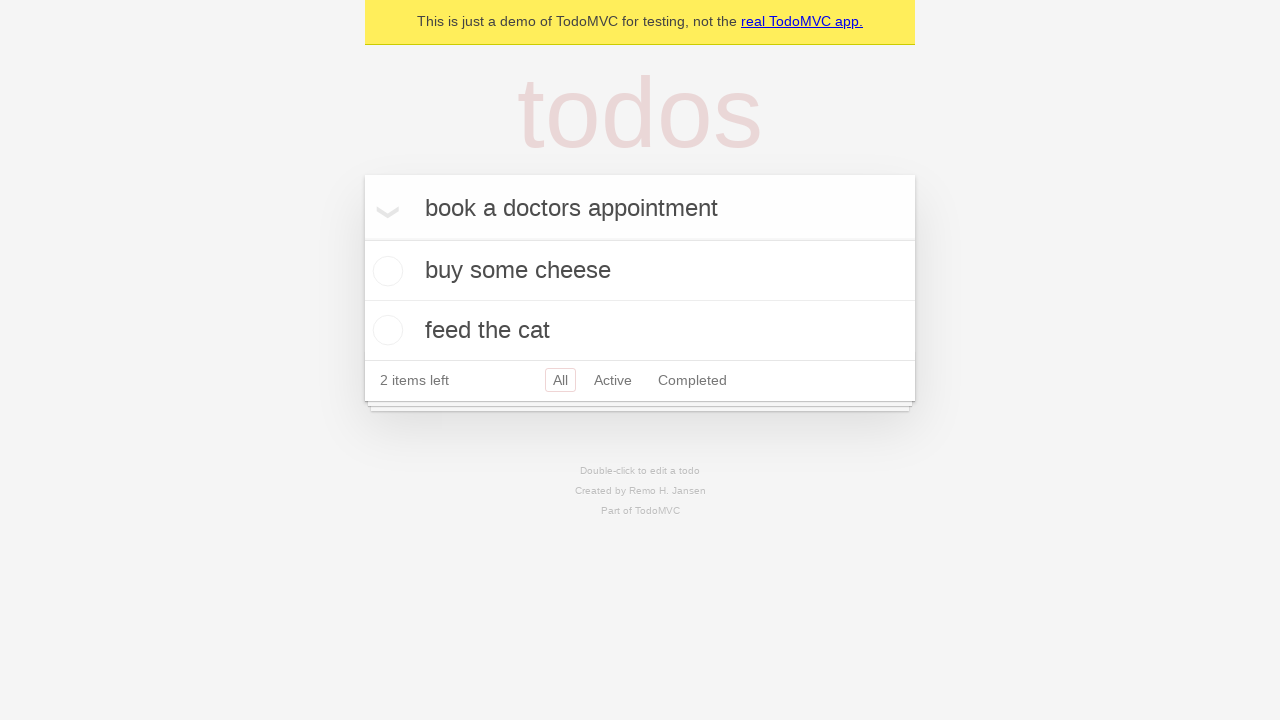

Pressed Enter to create third todo item on internal:attr=[placeholder="What needs to be done?"i]
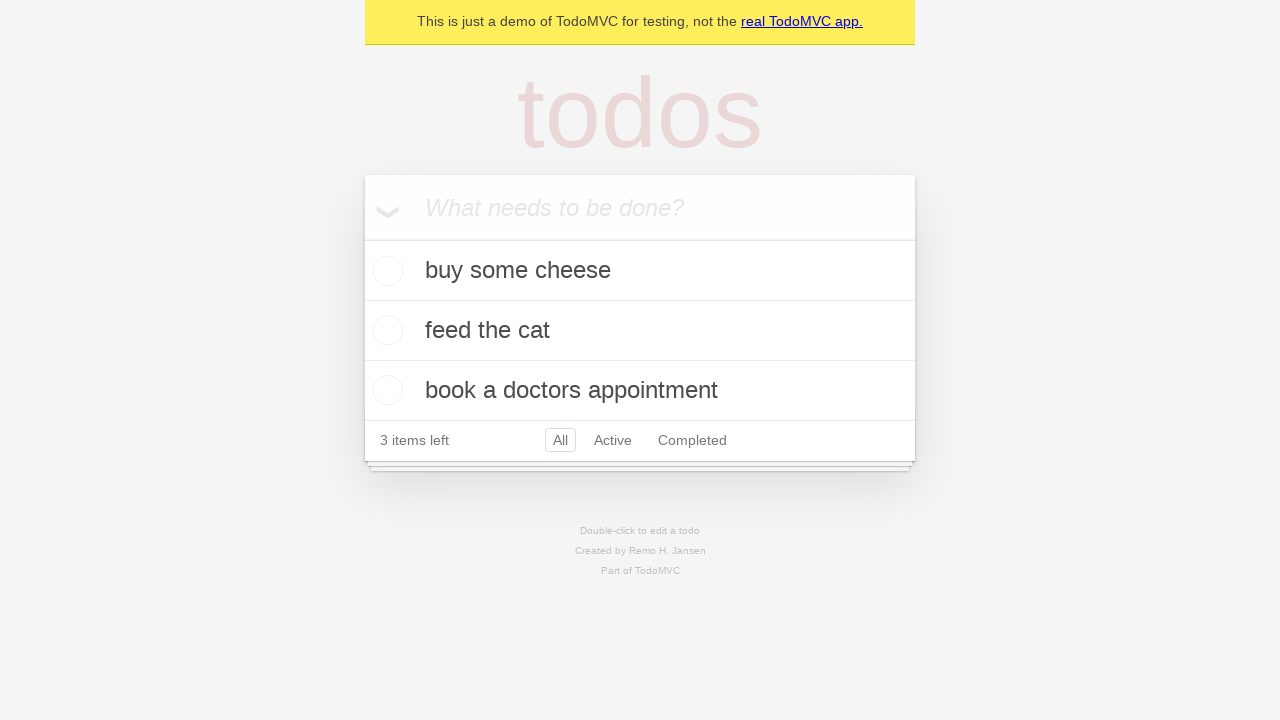

Double-clicked second todo item to enter edit mode at (640, 331) on internal:testid=[data-testid="todo-item"s] >> nth=1
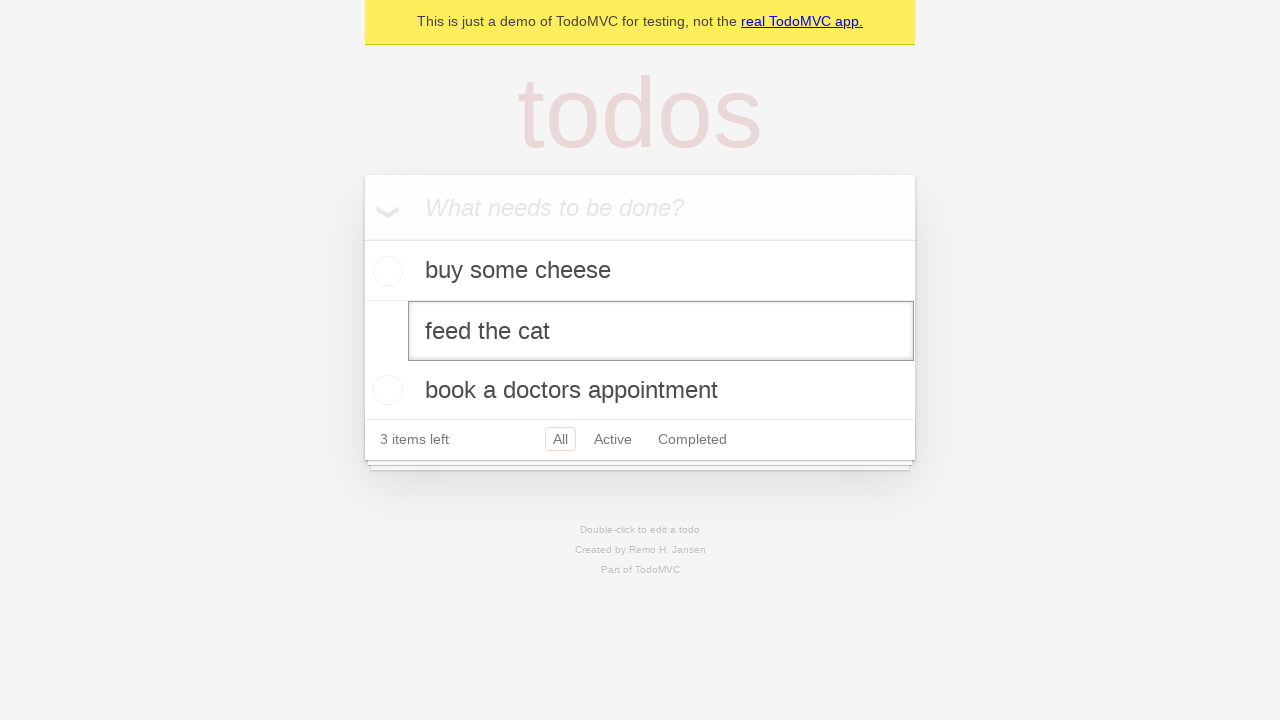

Cleared the edit textbox by filling with empty string on internal:testid=[data-testid="todo-item"s] >> nth=1 >> internal:role=textbox[nam
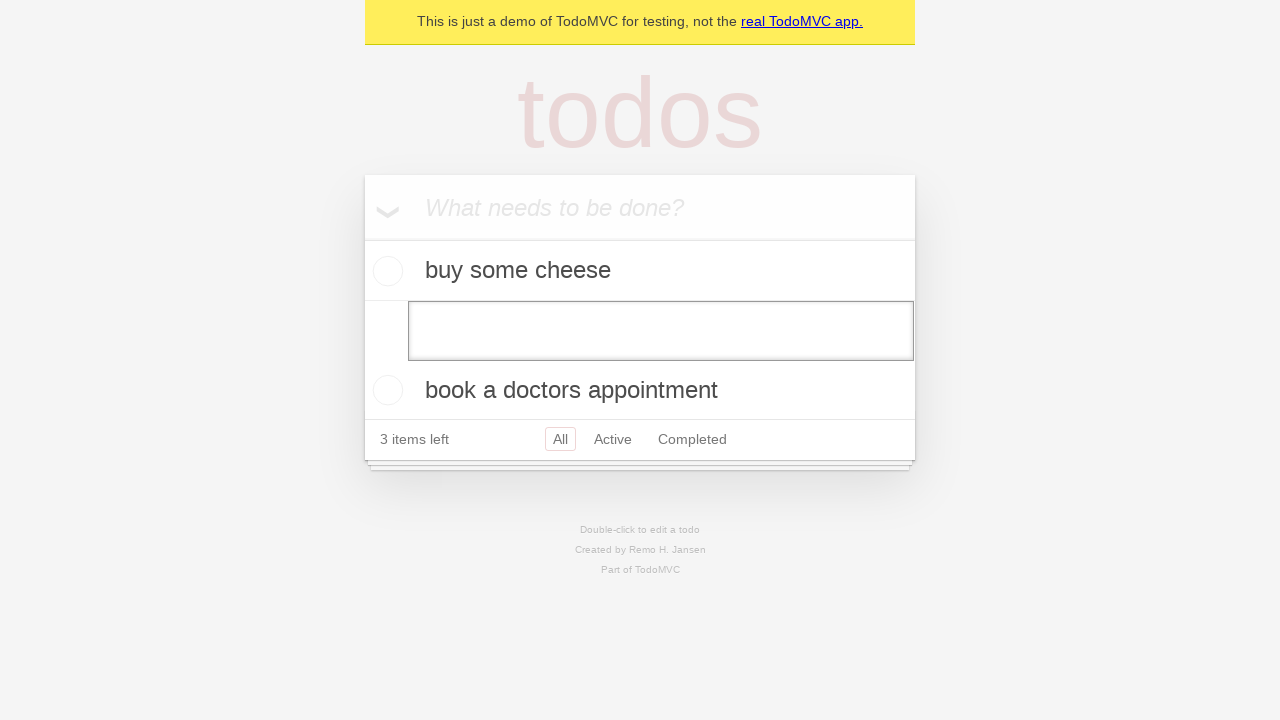

Pressed Enter to confirm edit, removing the item on internal:testid=[data-testid="todo-item"s] >> nth=1 >> internal:role=textbox[nam
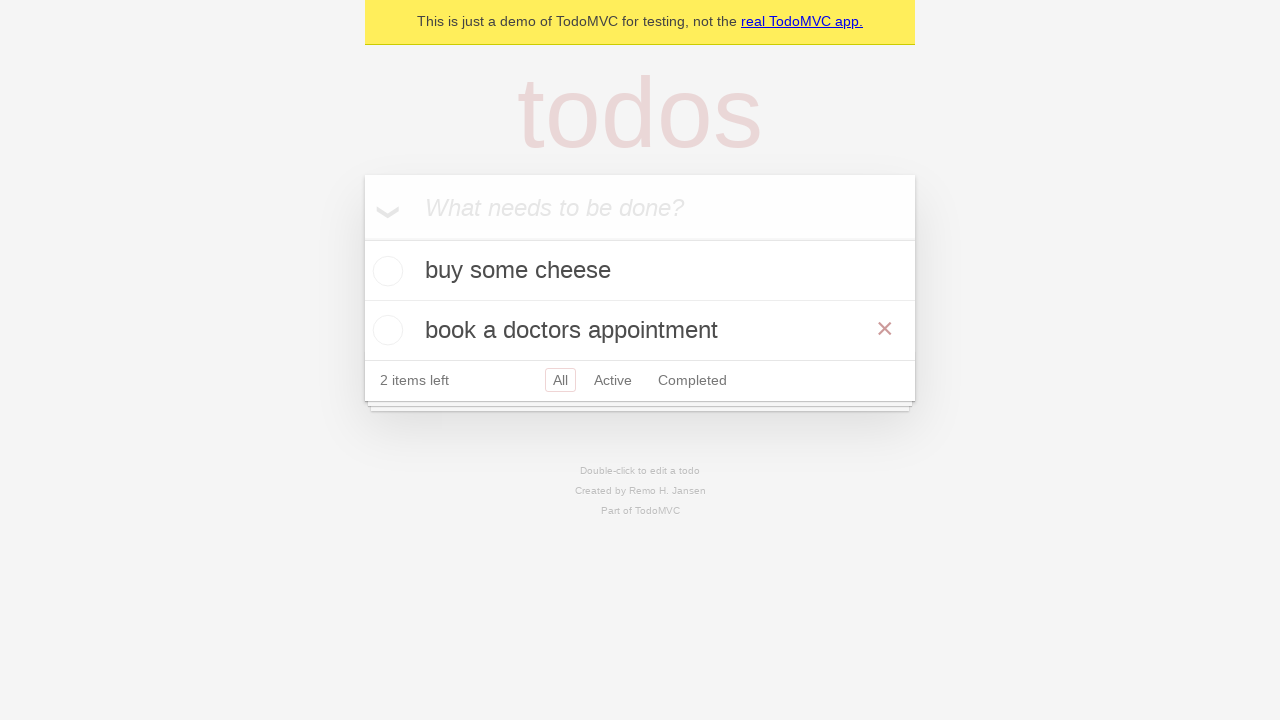

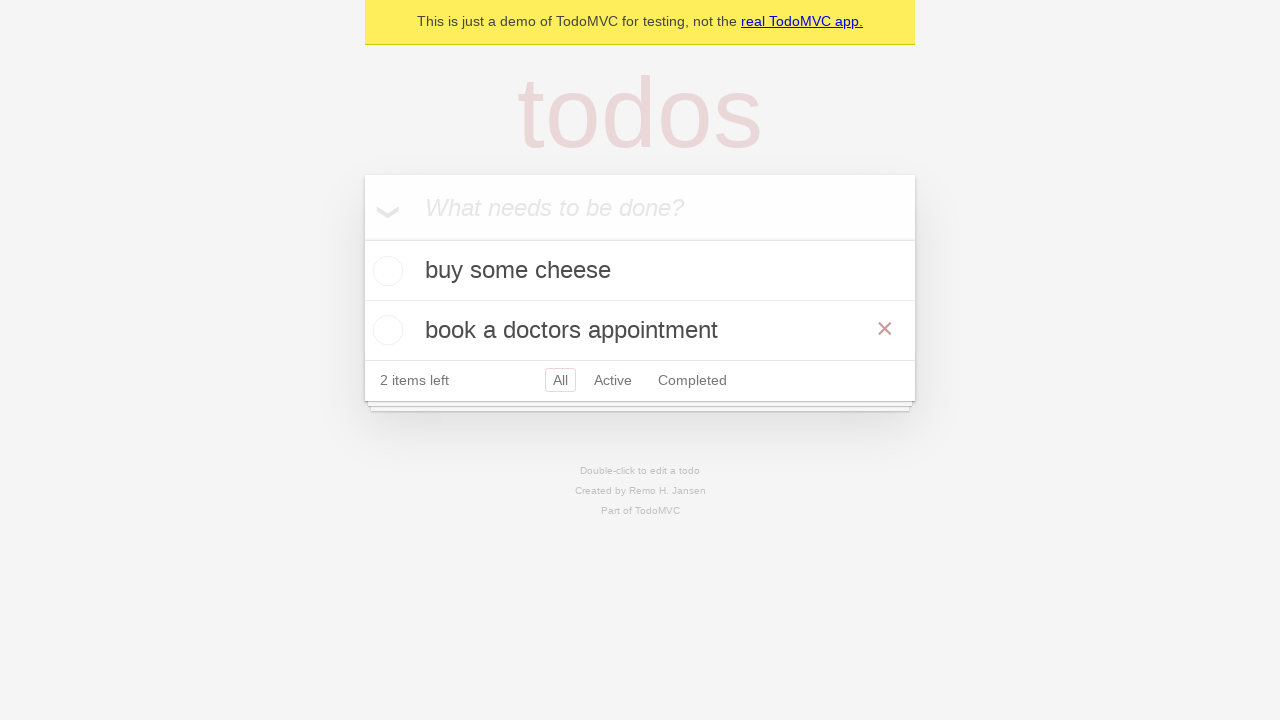